Tests basic browser navigation commands by navigating to a demo booking page, then navigating to another page, using browser back/forward buttons, and refreshing the page.

Starting URL: https://www.orangehrm.com/en/book-a-free-demo/

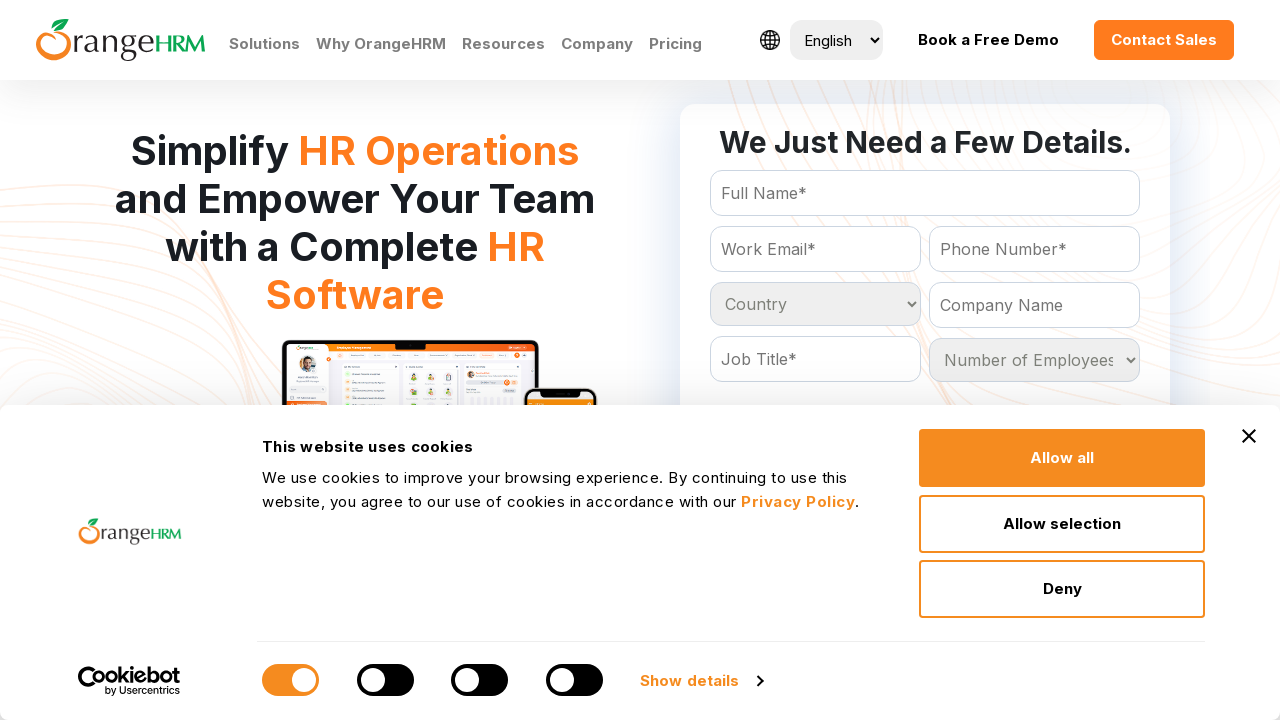

Retrieved page title from OrangeHRM demo booking page
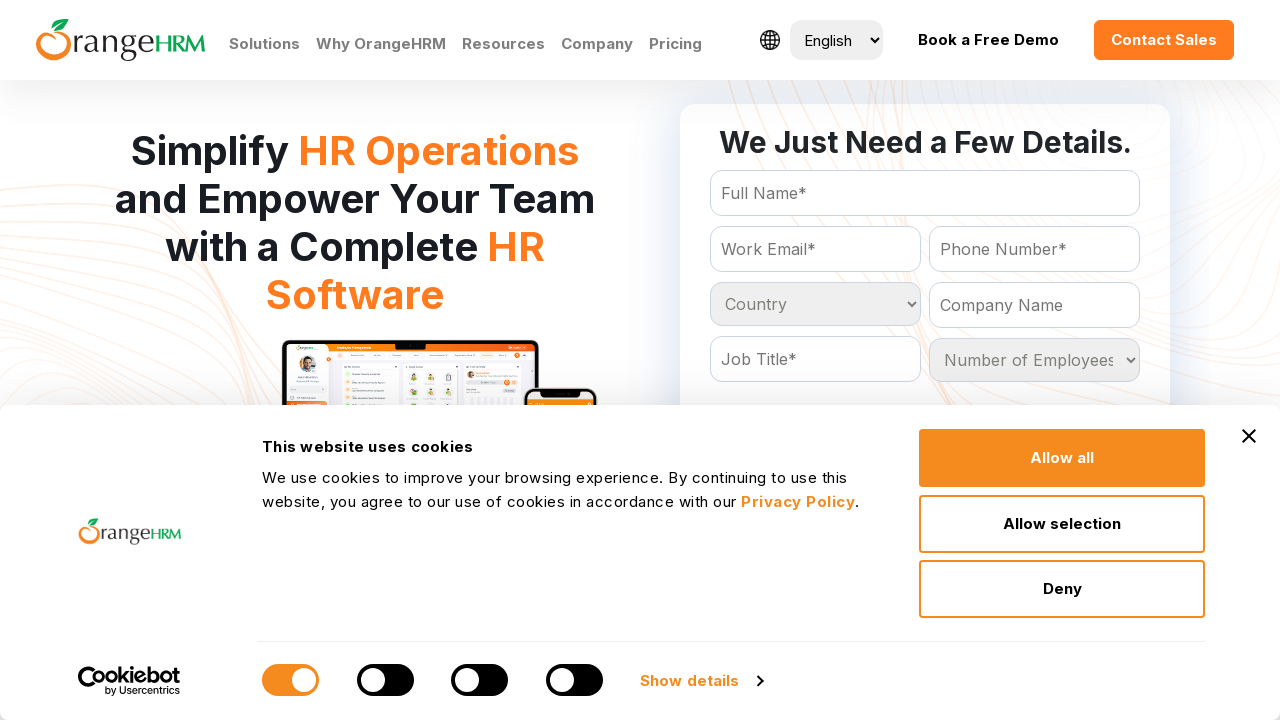

Retrieved current URL from demo booking page
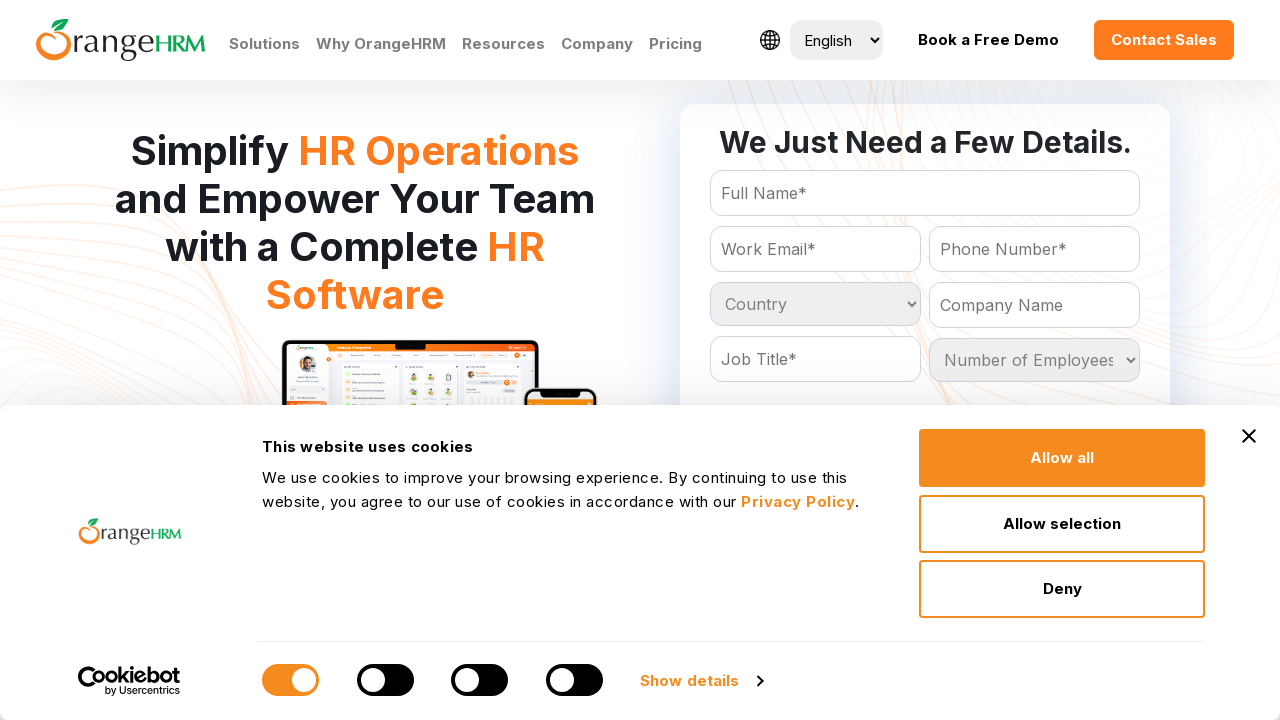

Navigated to OpenCart login page
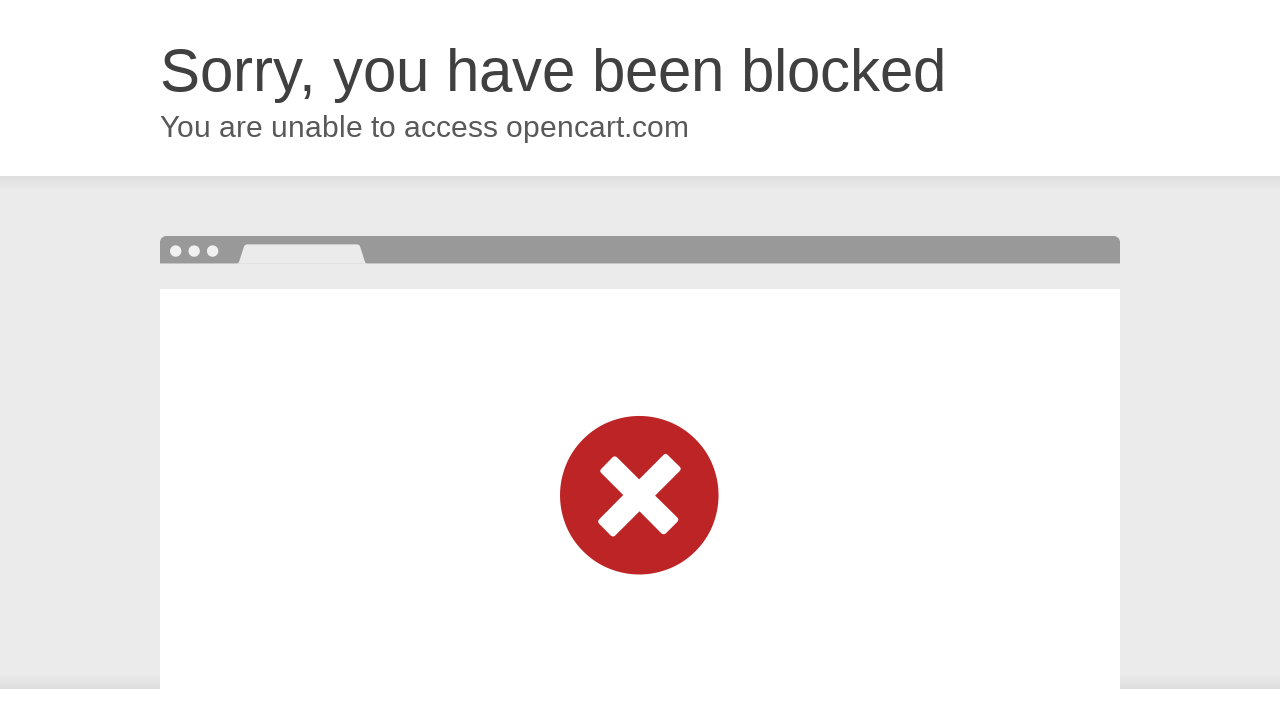

Retrieved URL from OpenCart login page
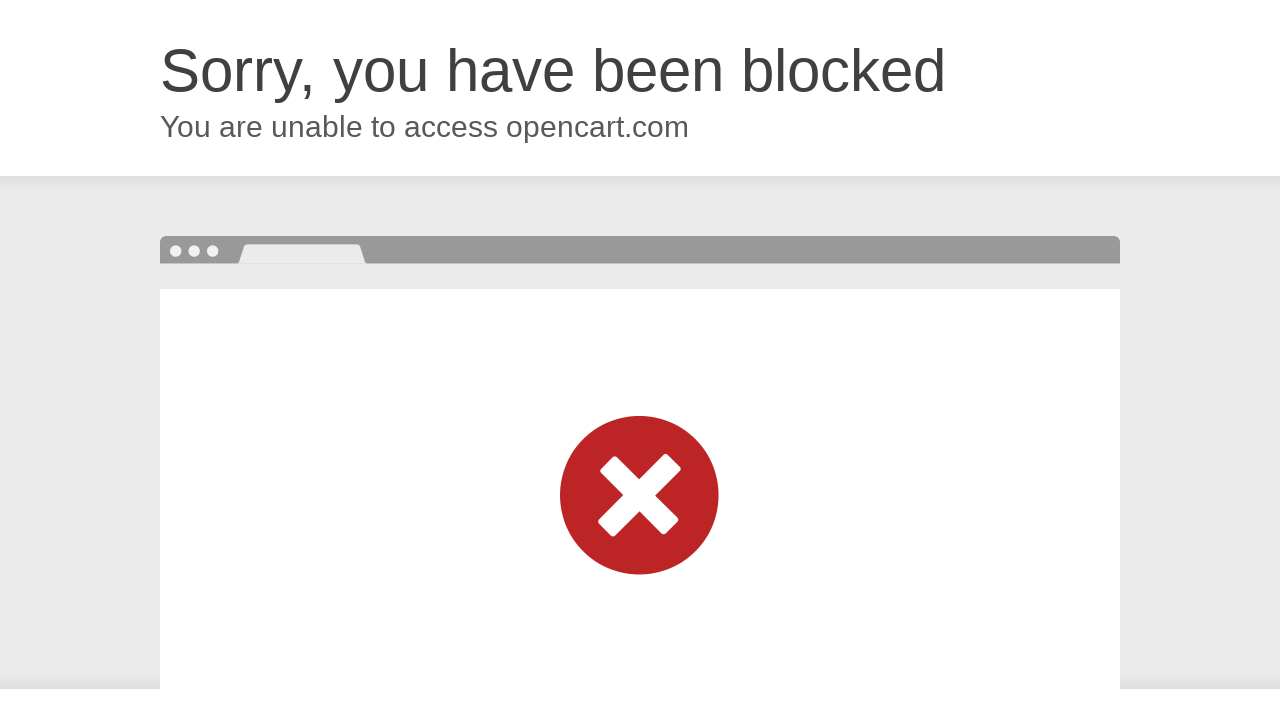

Navigated back to OrangeHRM demo booking page using browser back button
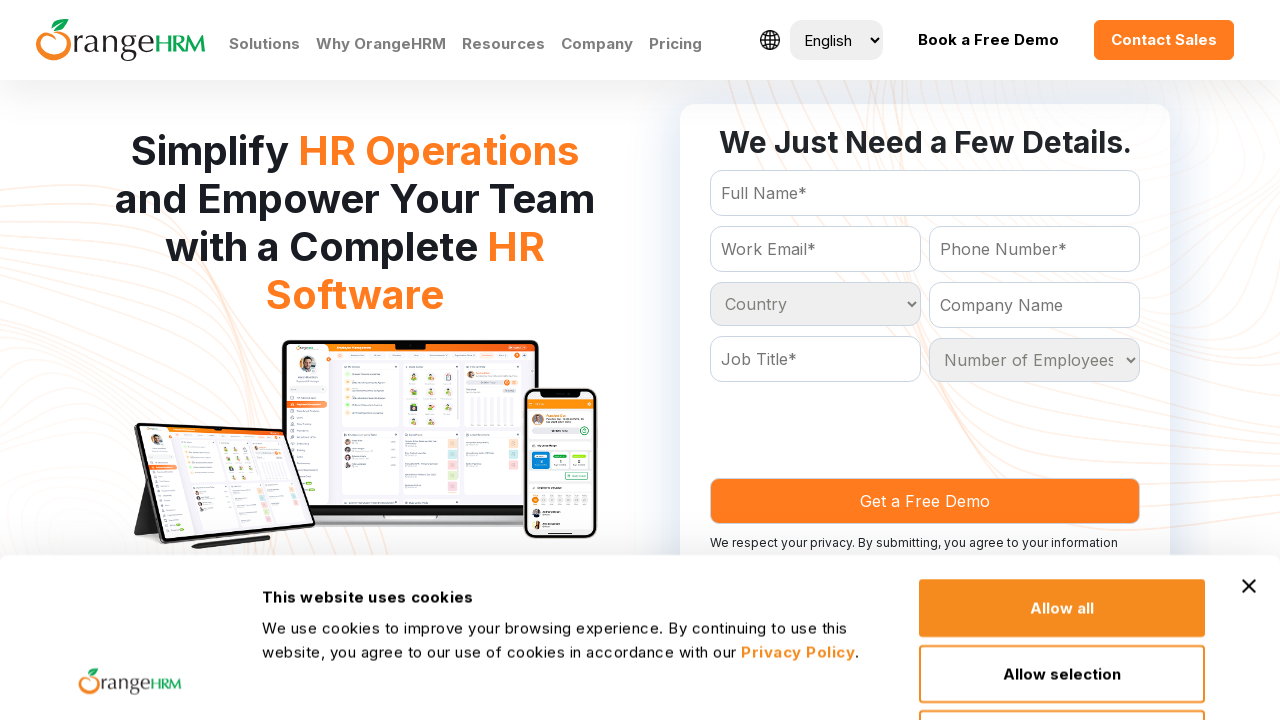

Navigated forward to OpenCart login page using browser forward button
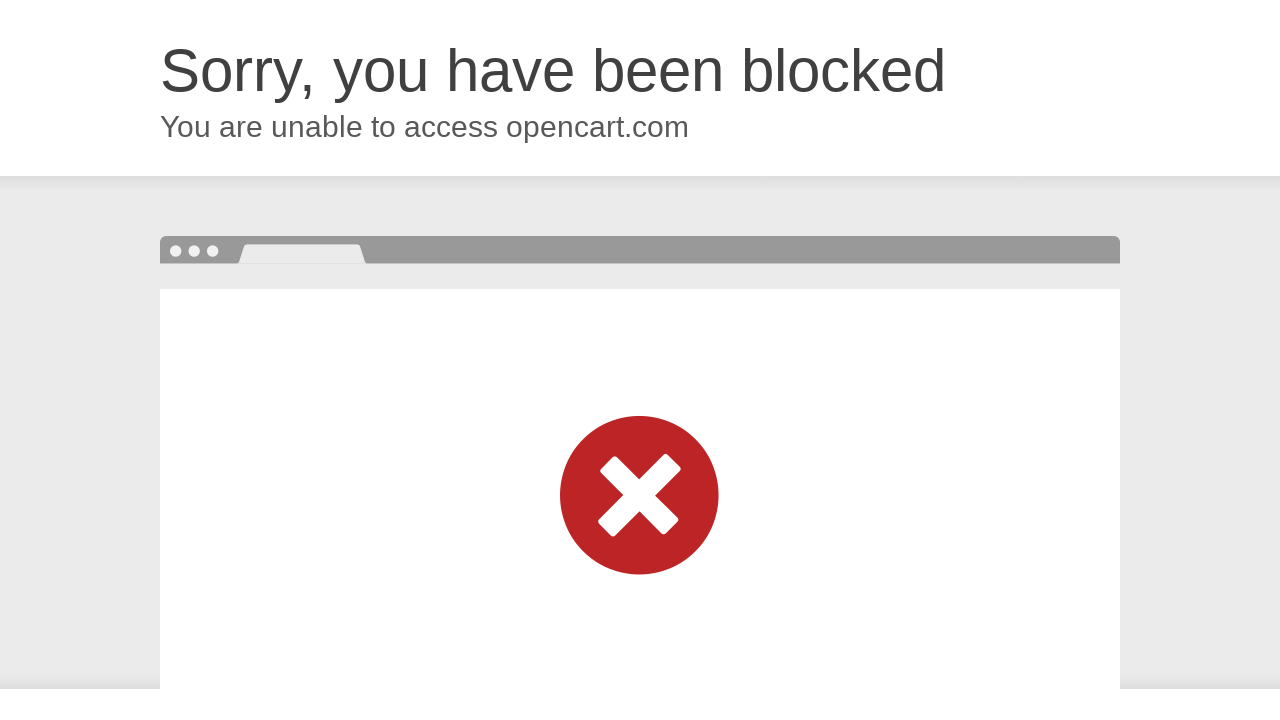

Refreshed the OpenCart login page
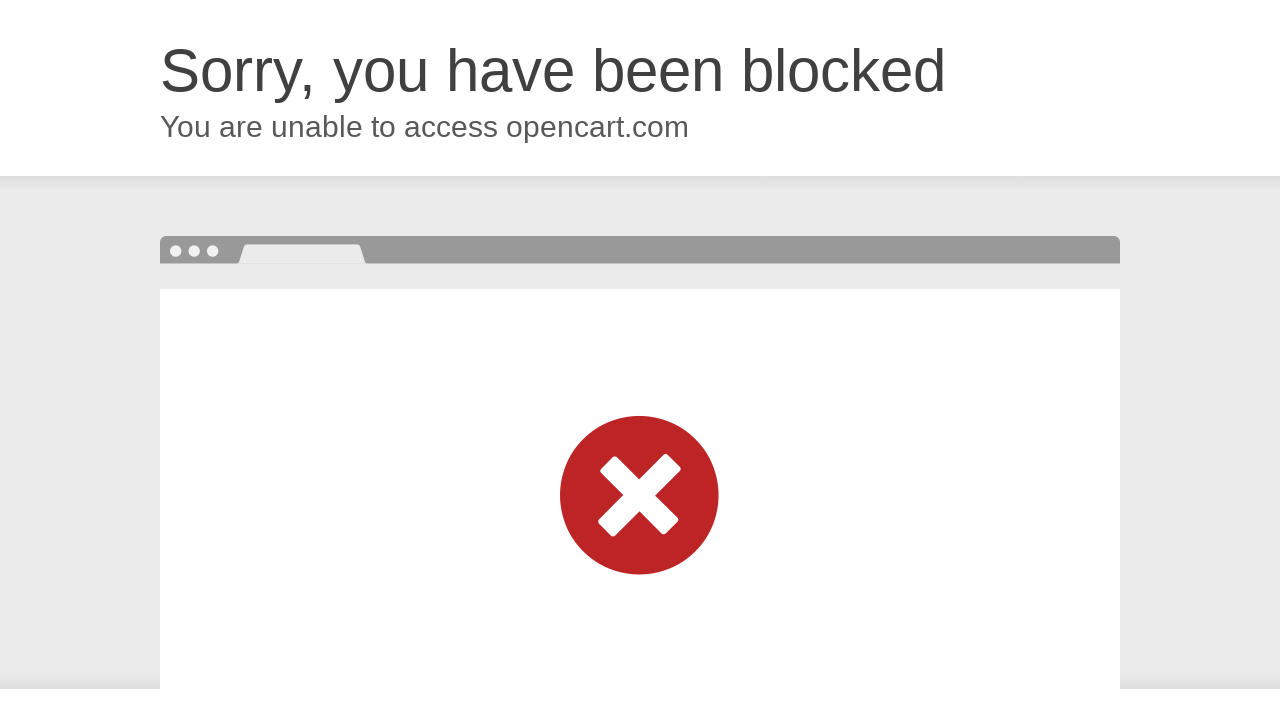

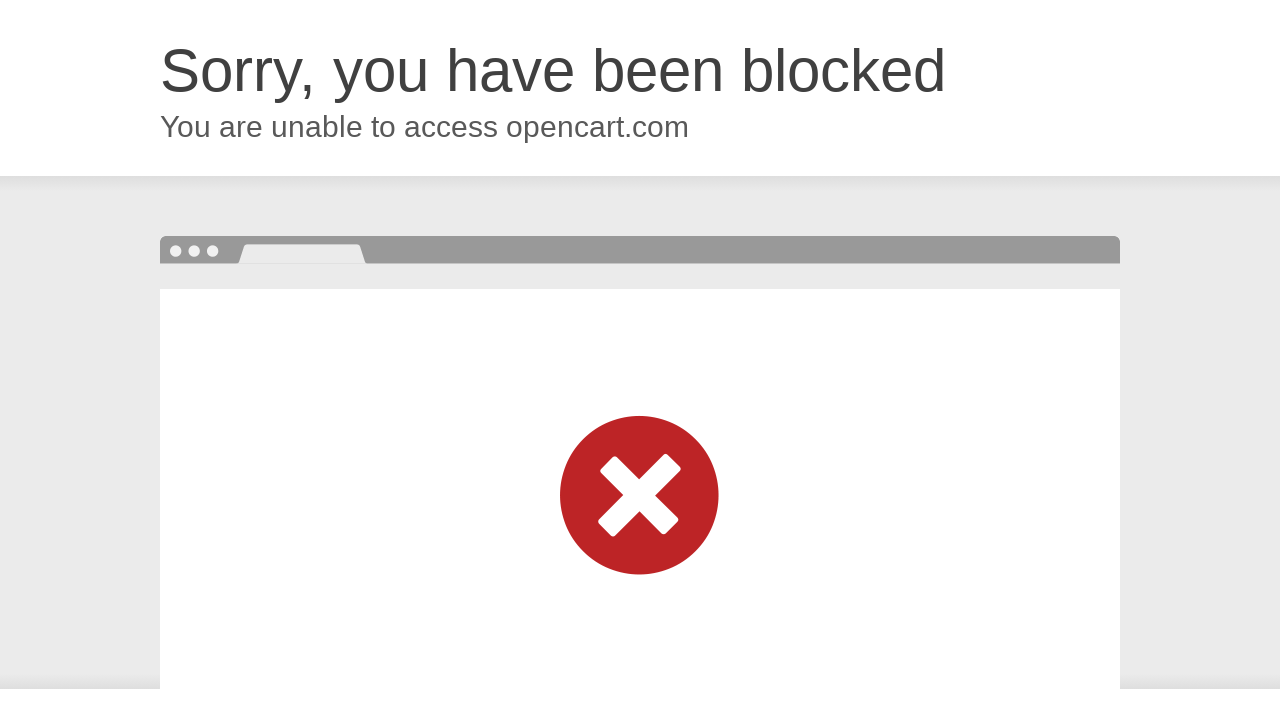